Tests drawing a signature on a canvas pad using mouse actions including click, drag, and move operations to create a signature pattern

Starting URL: https://signature-generator.com/draw-signature/

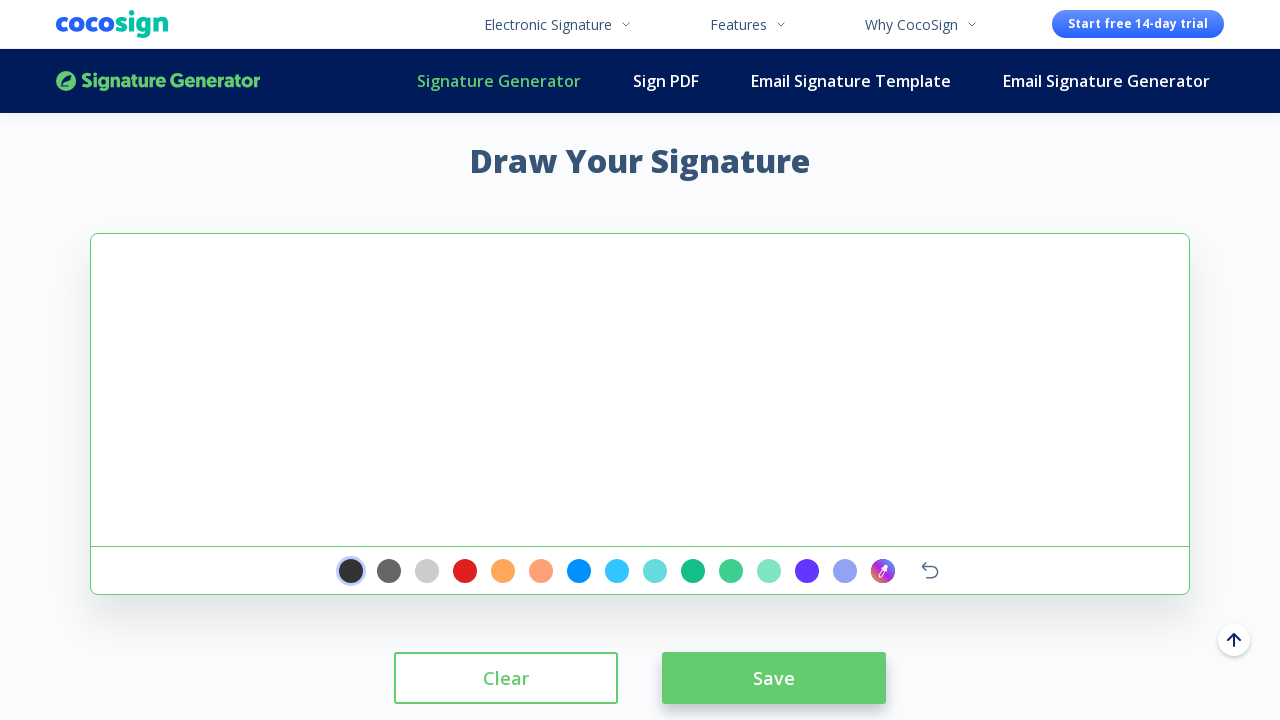

Waited for signature pad canvas to be visible
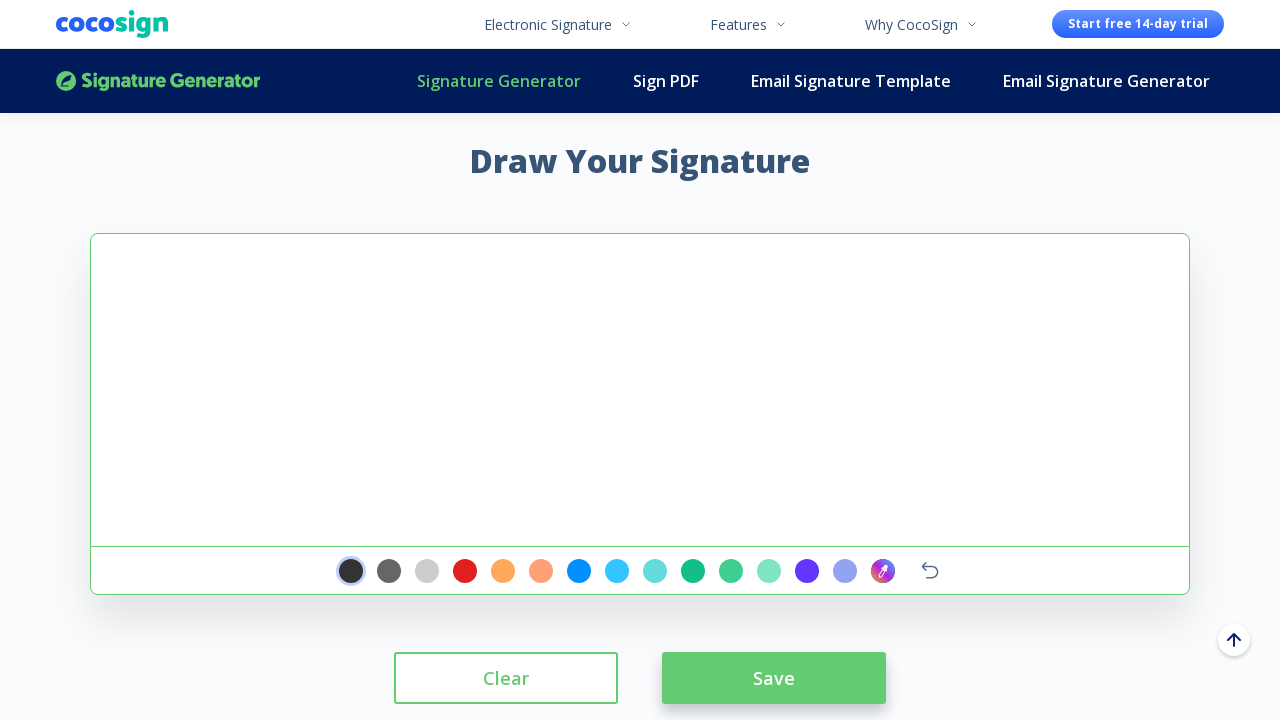

Located the signature pad canvas element
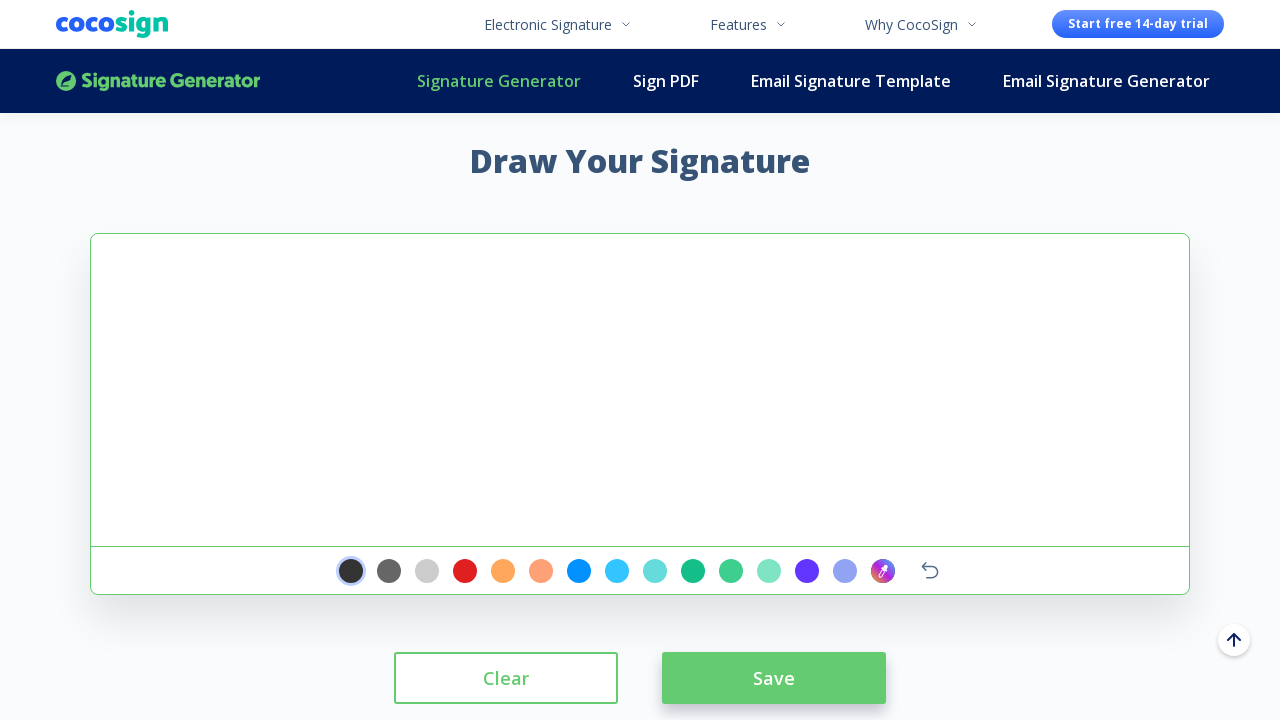

Calculated canvas center position for drawing
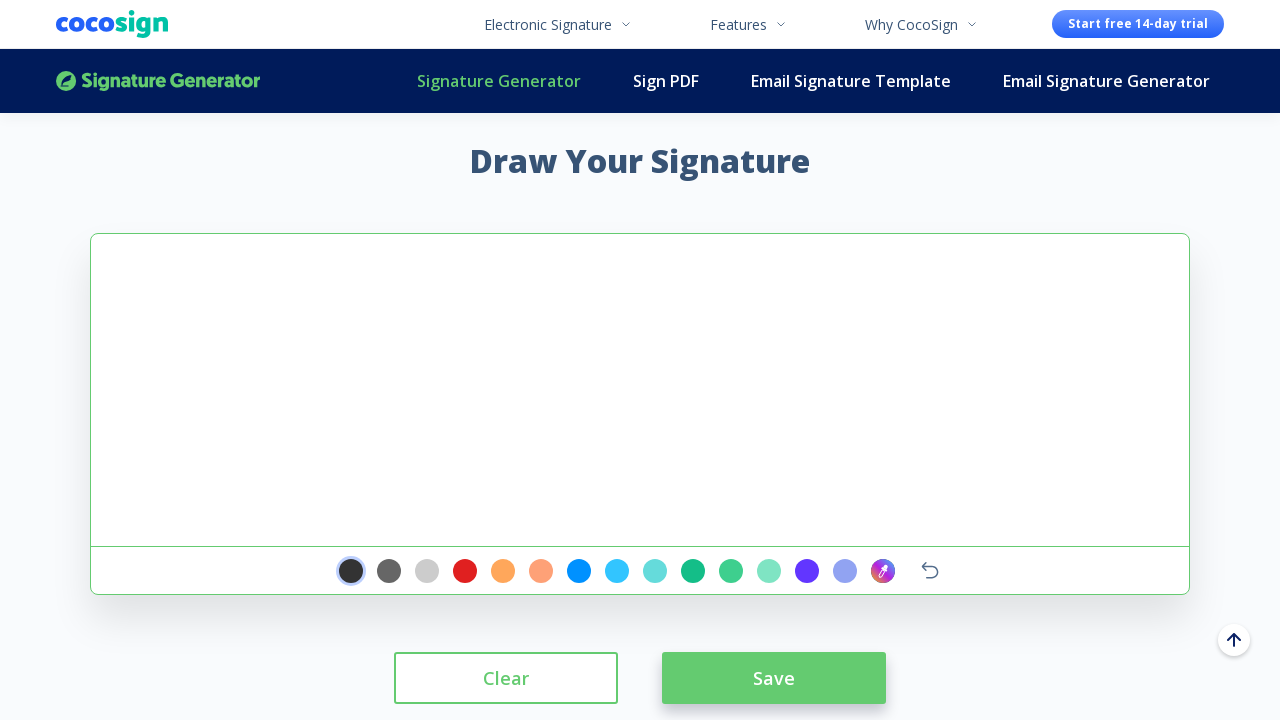

Clicked on the center of the signature pad at (640, 390)
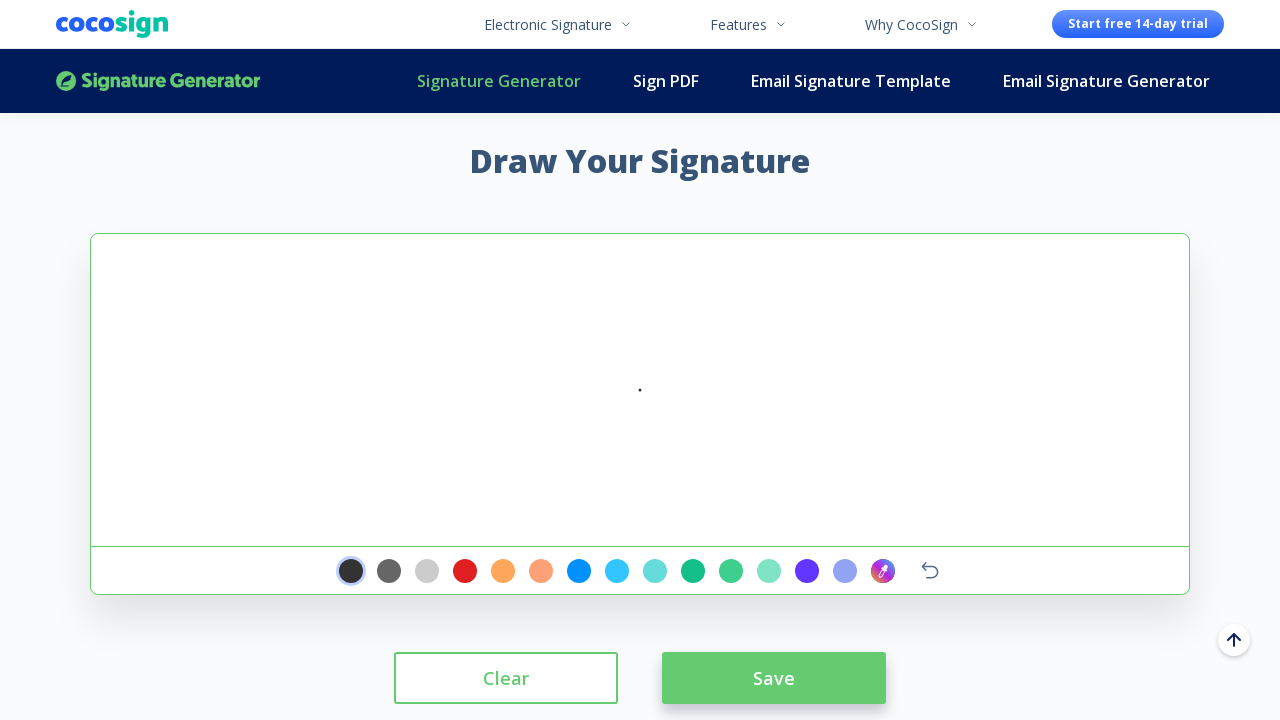

Calculated starting position for signature drawing
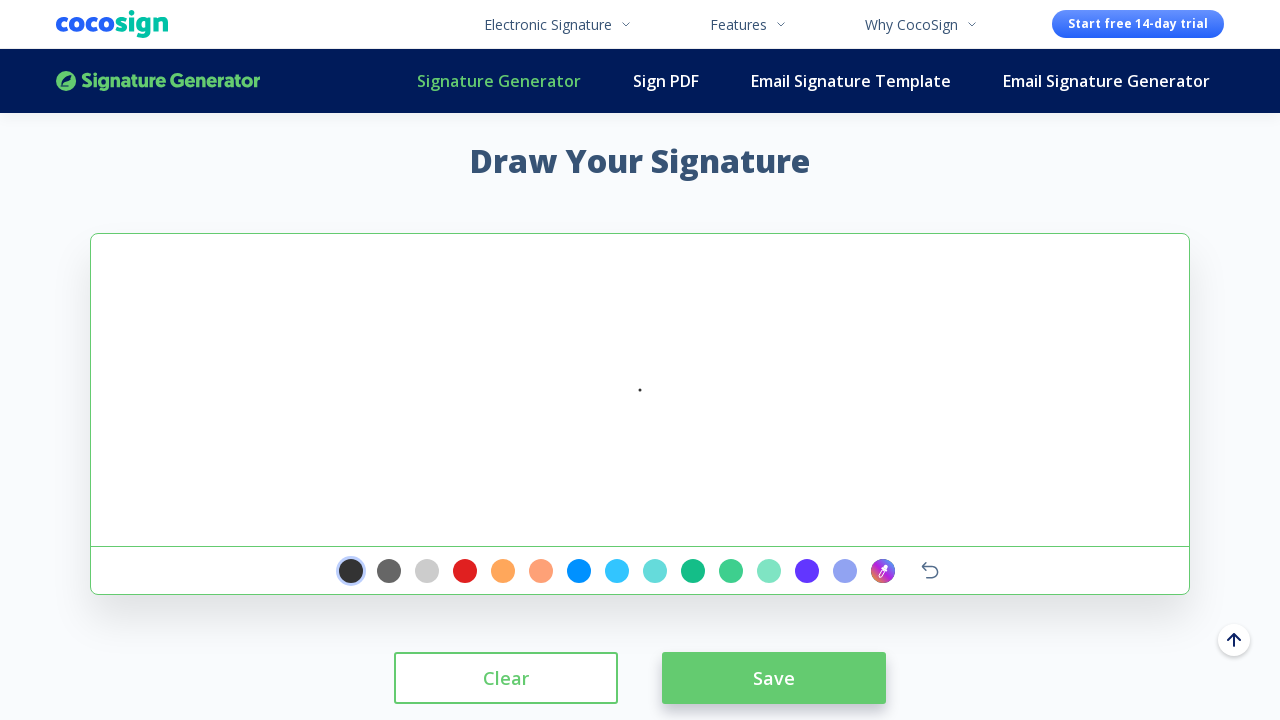

Moved mouse to starting position at (670, 400)
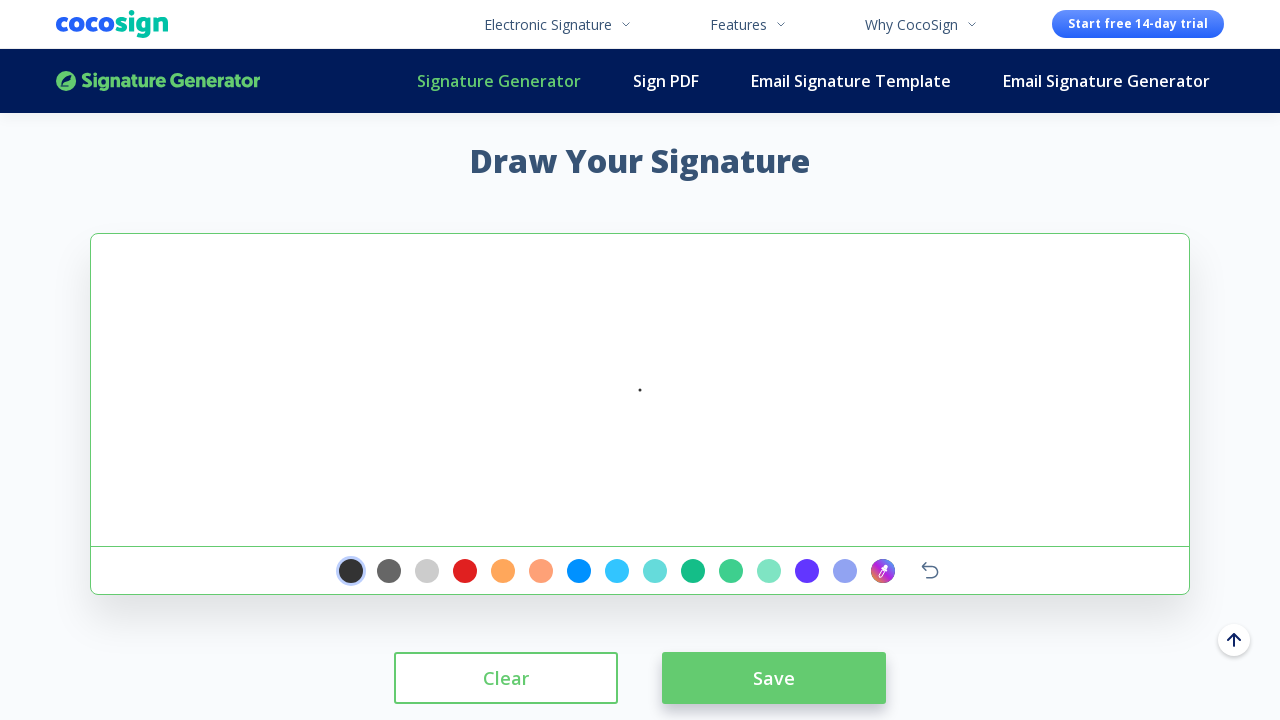

Pressed mouse button down to begin drawing stroke at (670, 400)
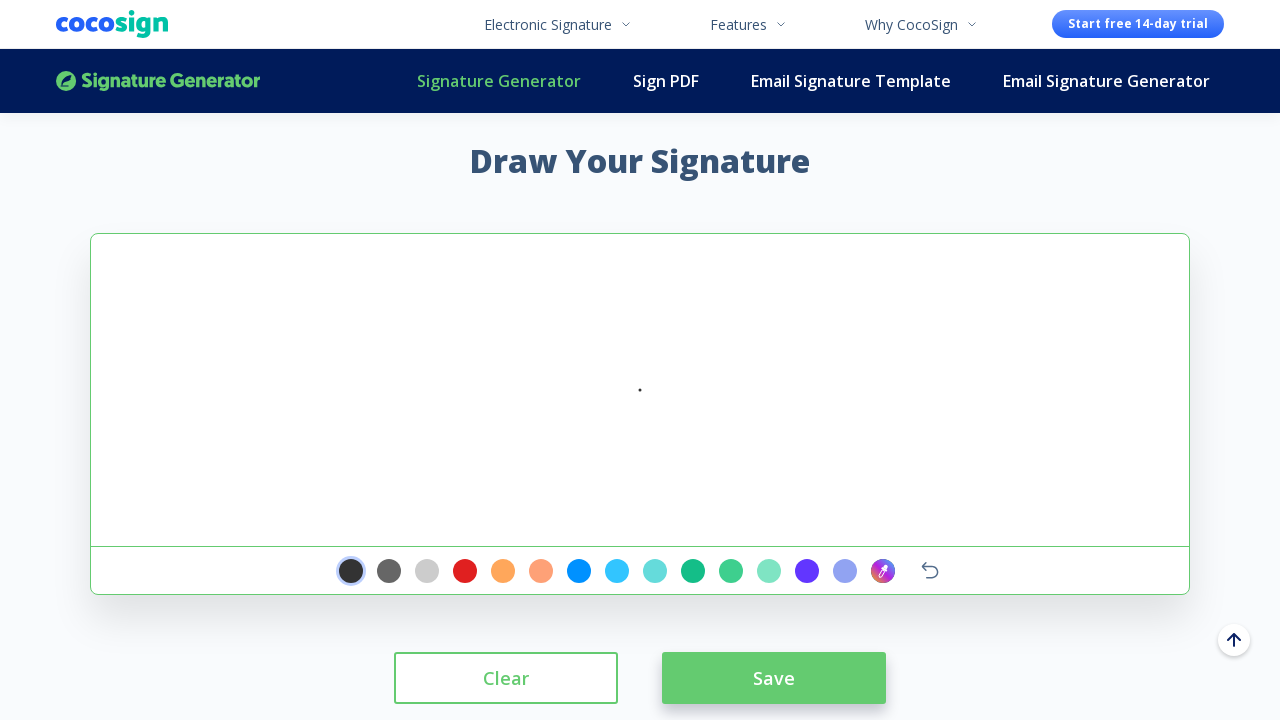

Dragged mouse to create first signature stroke segment at (440, 340)
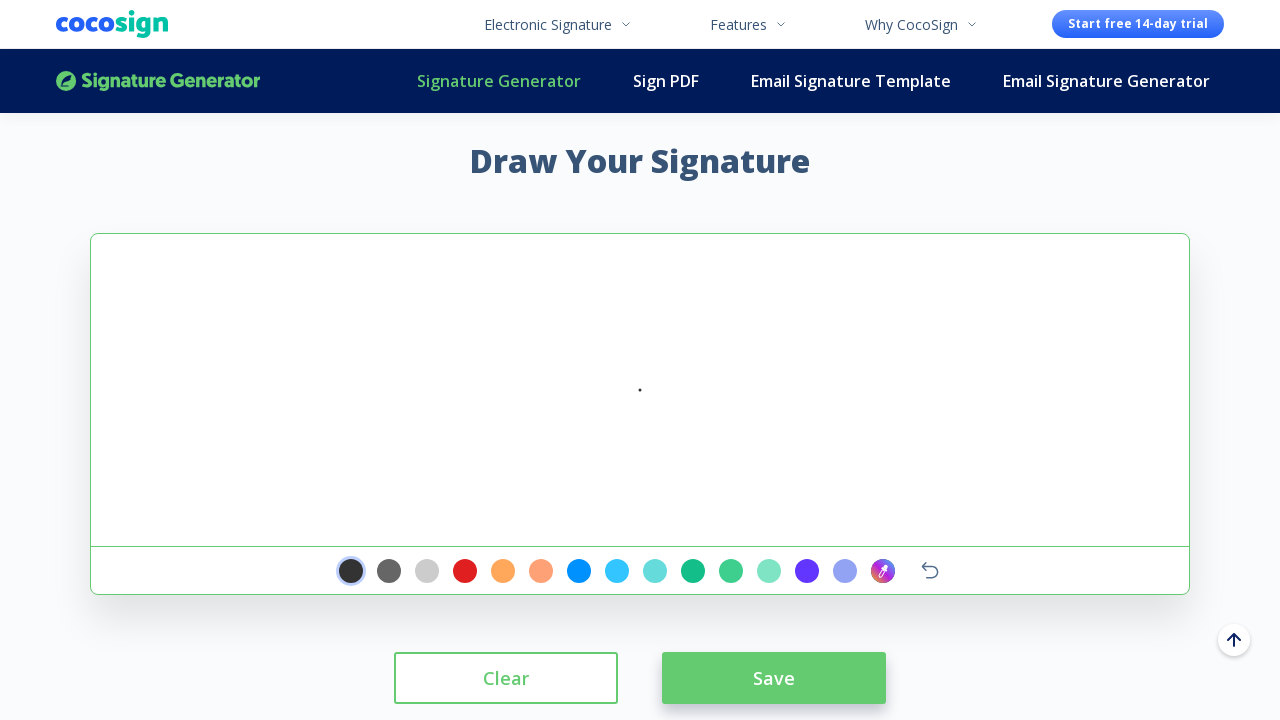

Dragged mouse to create second signature stroke segment at (490, 290)
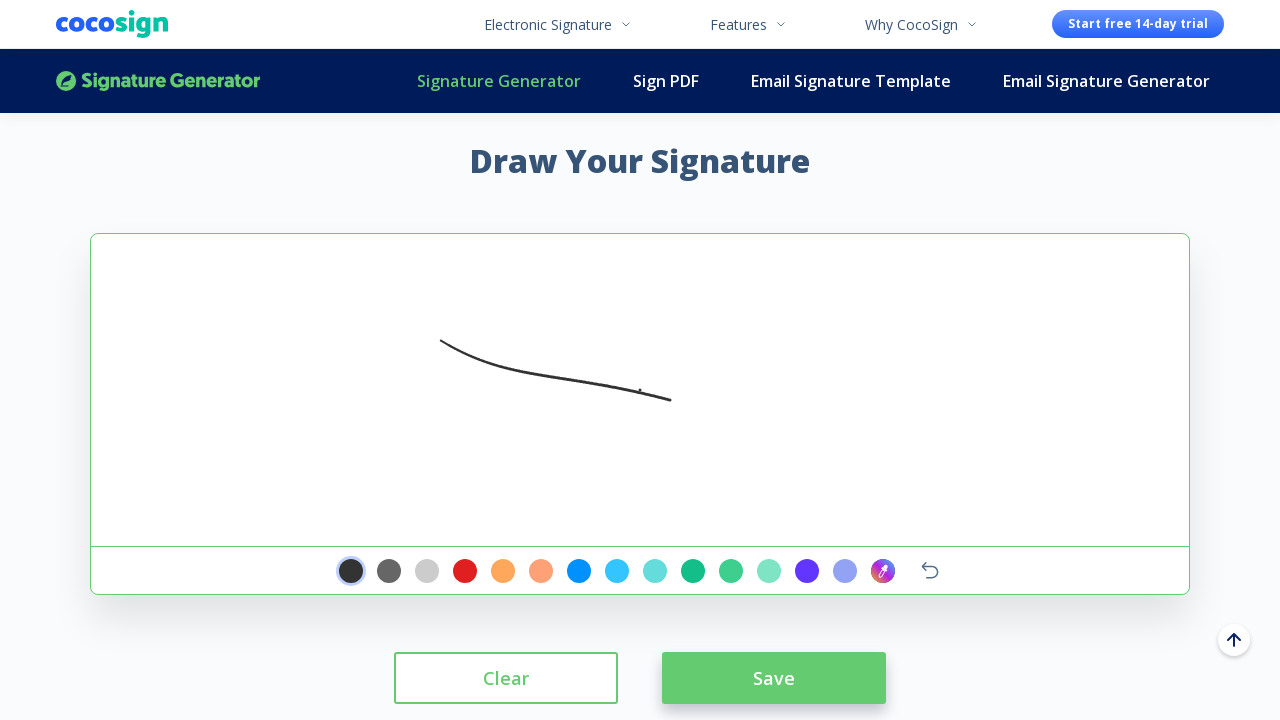

Dragged mouse to create third signature stroke segment at (540, 240)
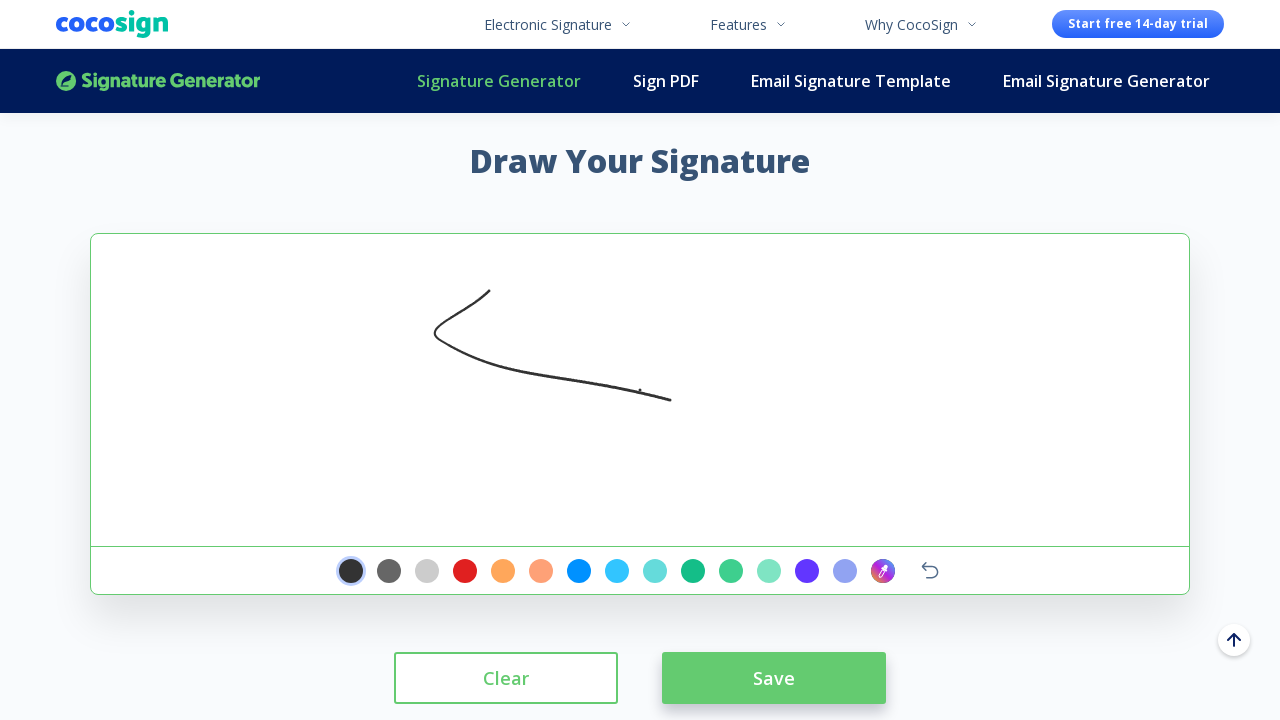

Dragged mouse to create final signature stroke segment at (543, 243)
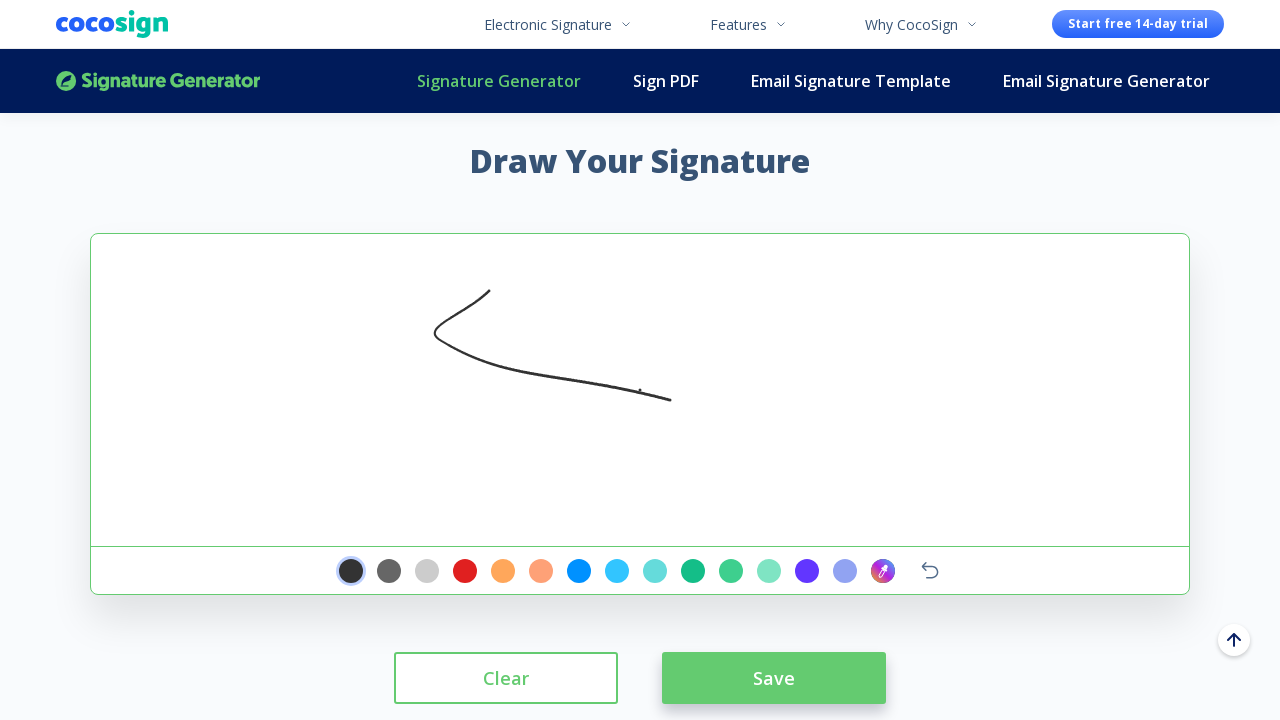

Released mouse button to complete signature drawing at (543, 243)
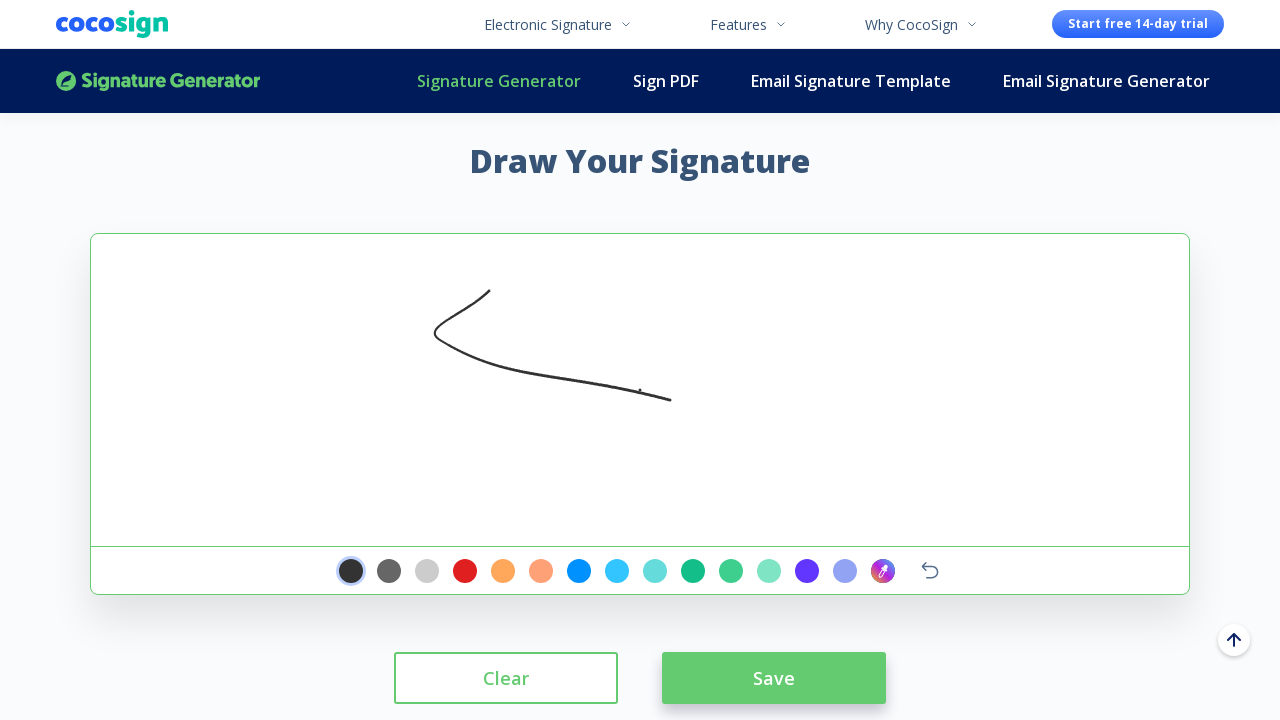

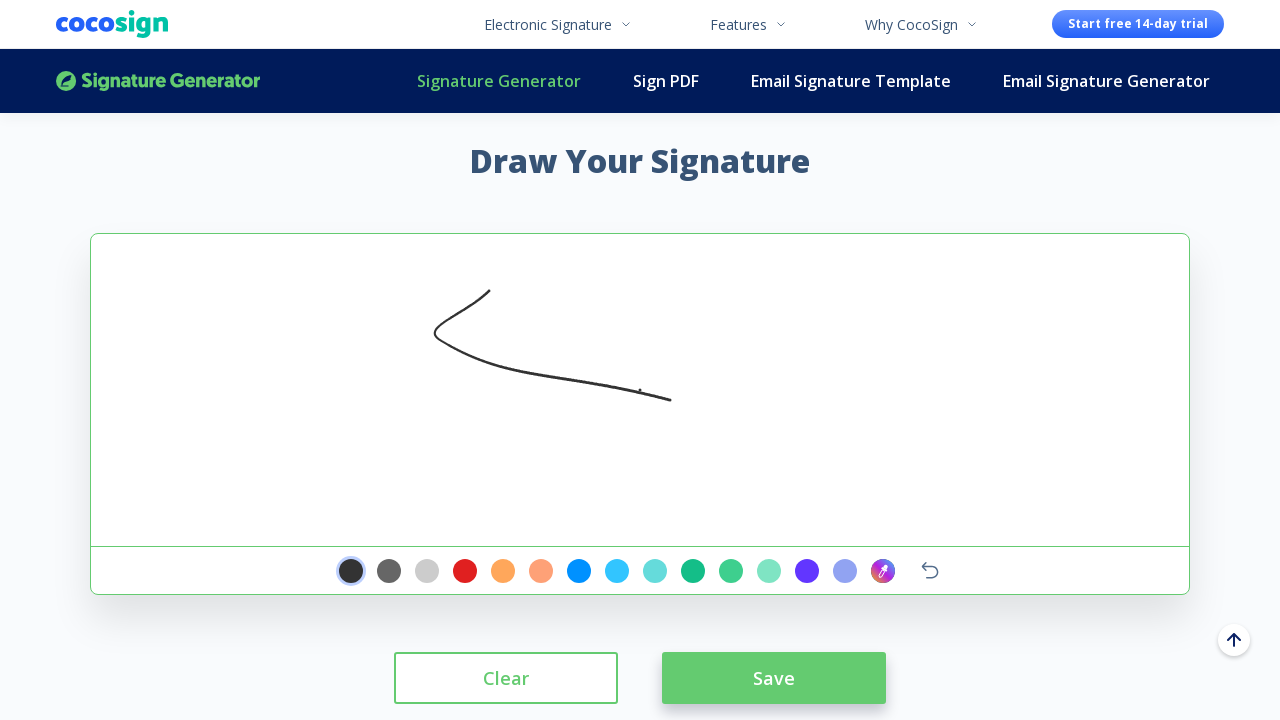